Tests the SpiceJet flight booking form by clicking on the origin field and entering an airport code

Starting URL: https://www.spicejet.com/

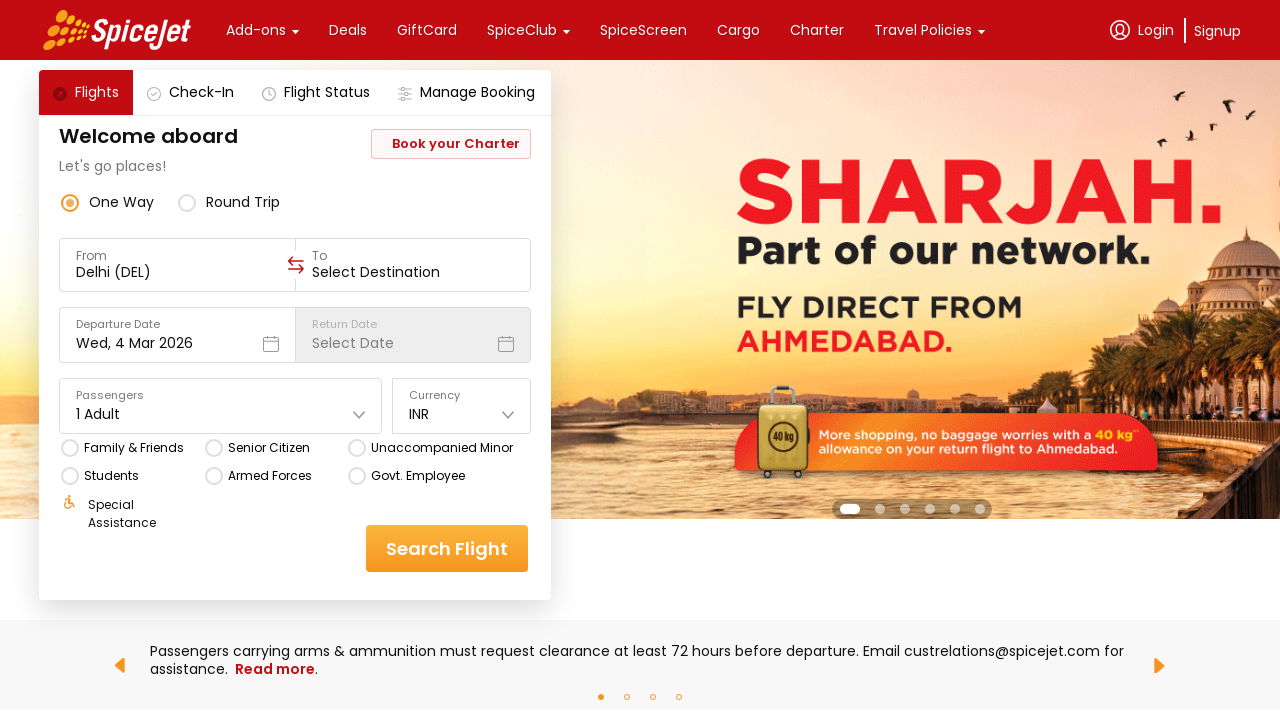

Clicked on the origin/source input field at (178, 272) on div[data-testid='to-testID-origin'] input
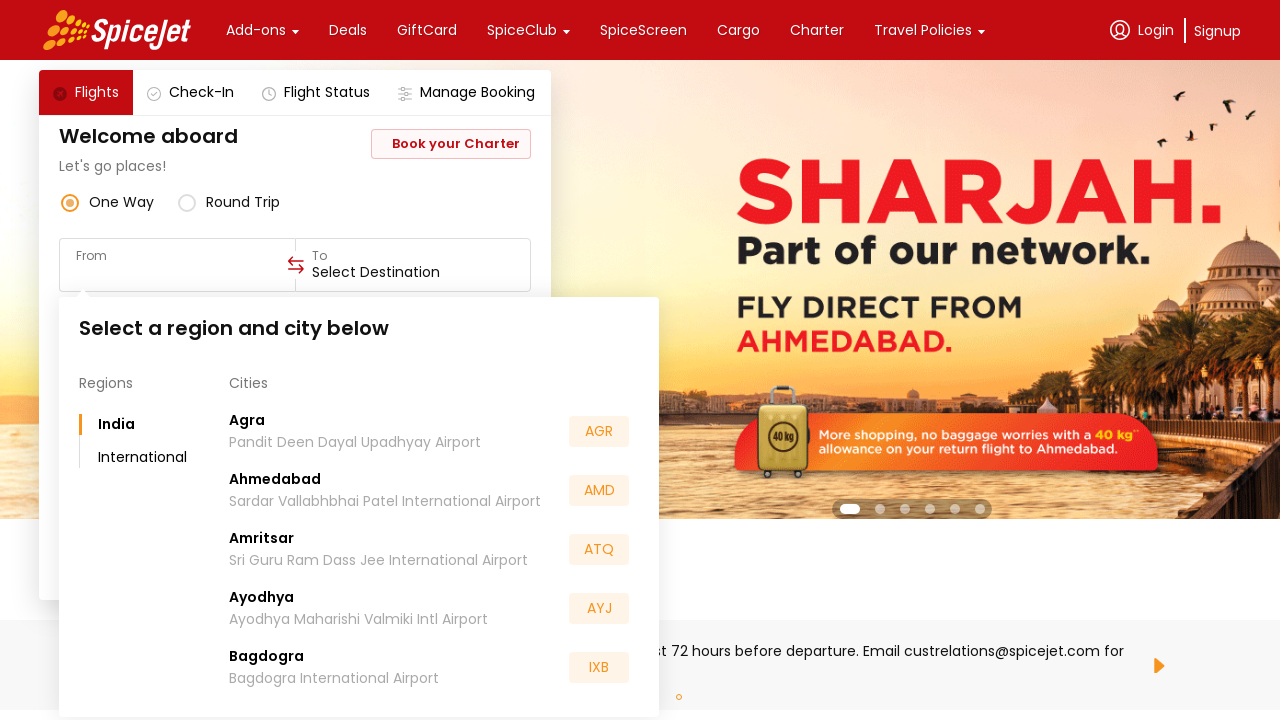

Entered airport code 'BLR' in the origin field on div[data-testid='to-testID-origin'] input
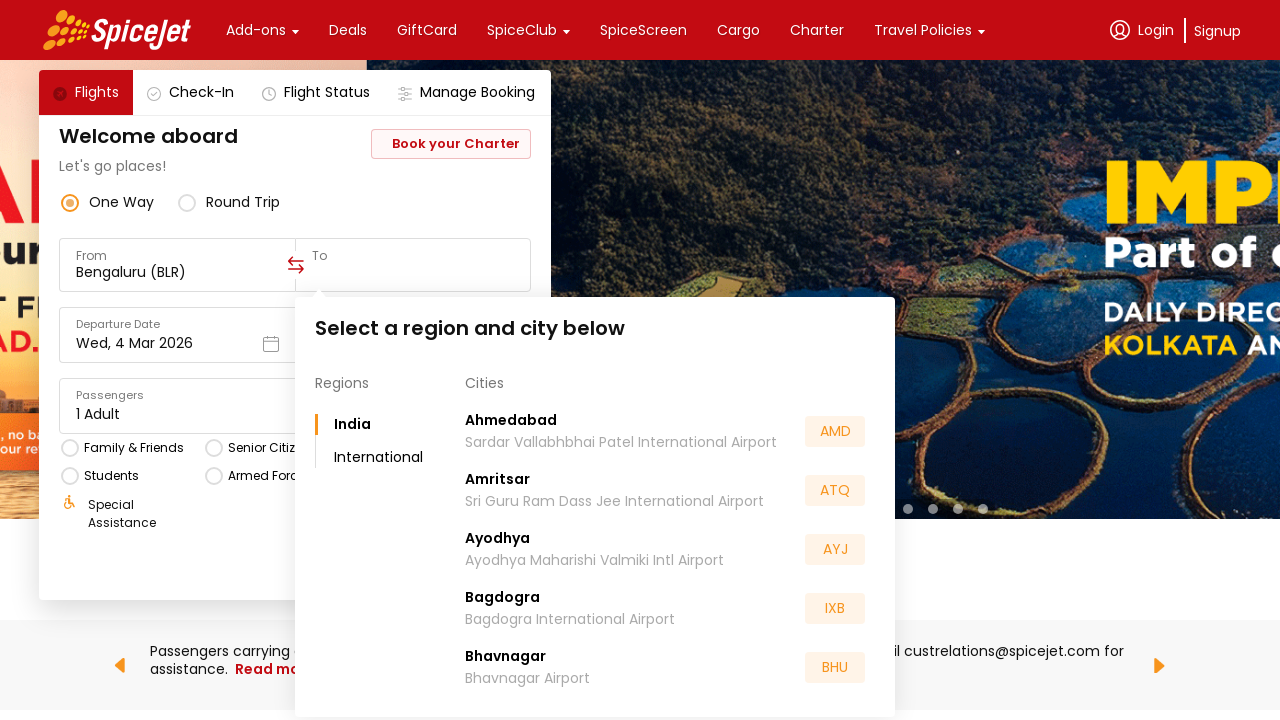

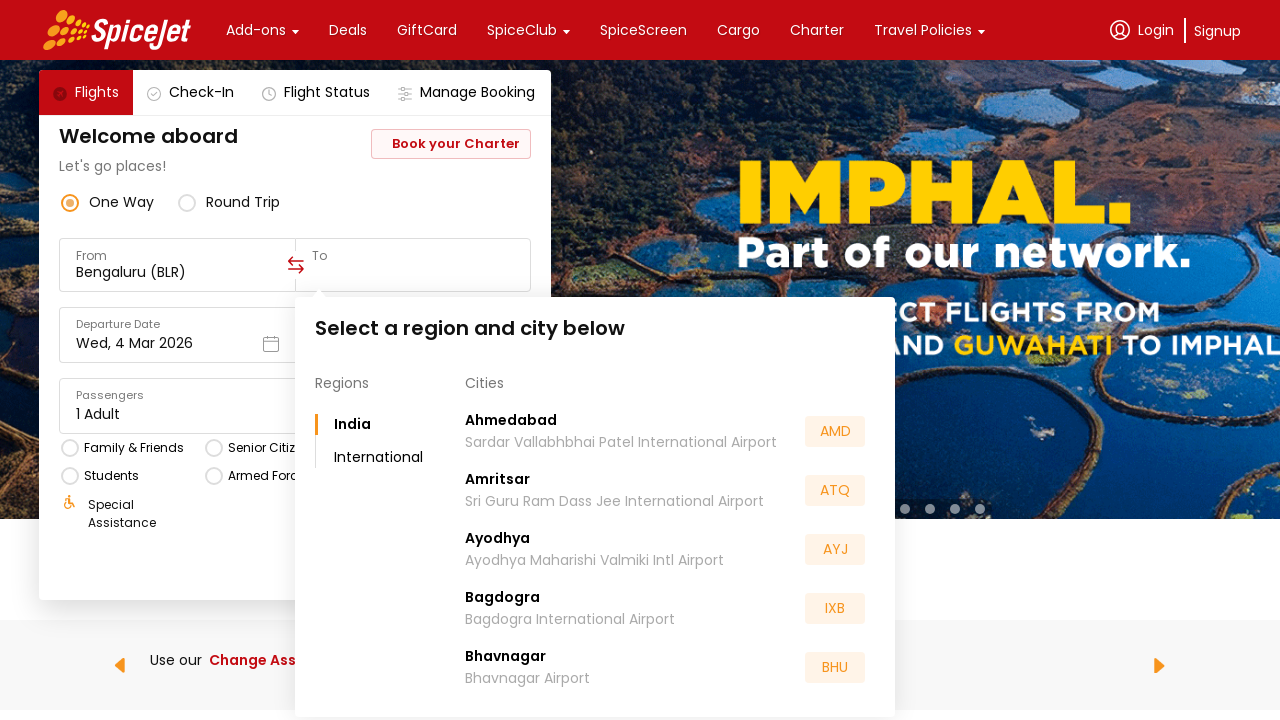